Tests adding a new user to the web tables by filling out the registration form with user details.

Starting URL: https://demoqa.com

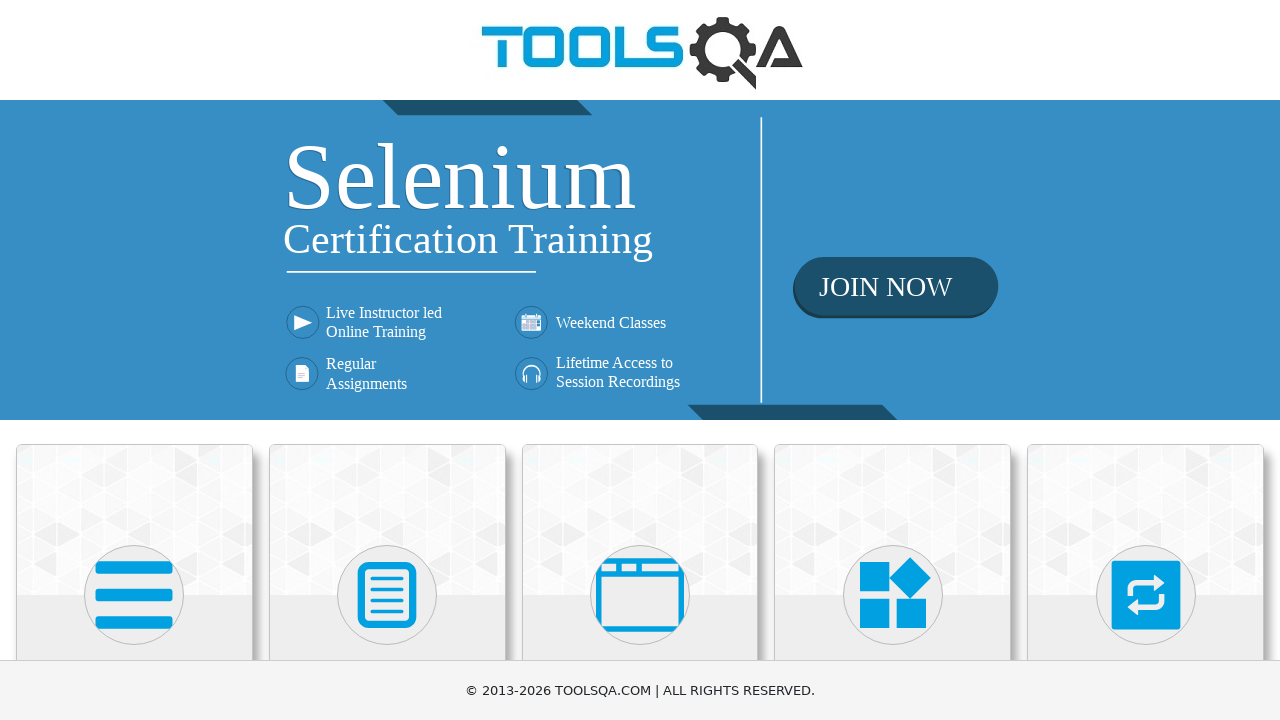

Clicked on Elements card at (134, 360) on text=Elements
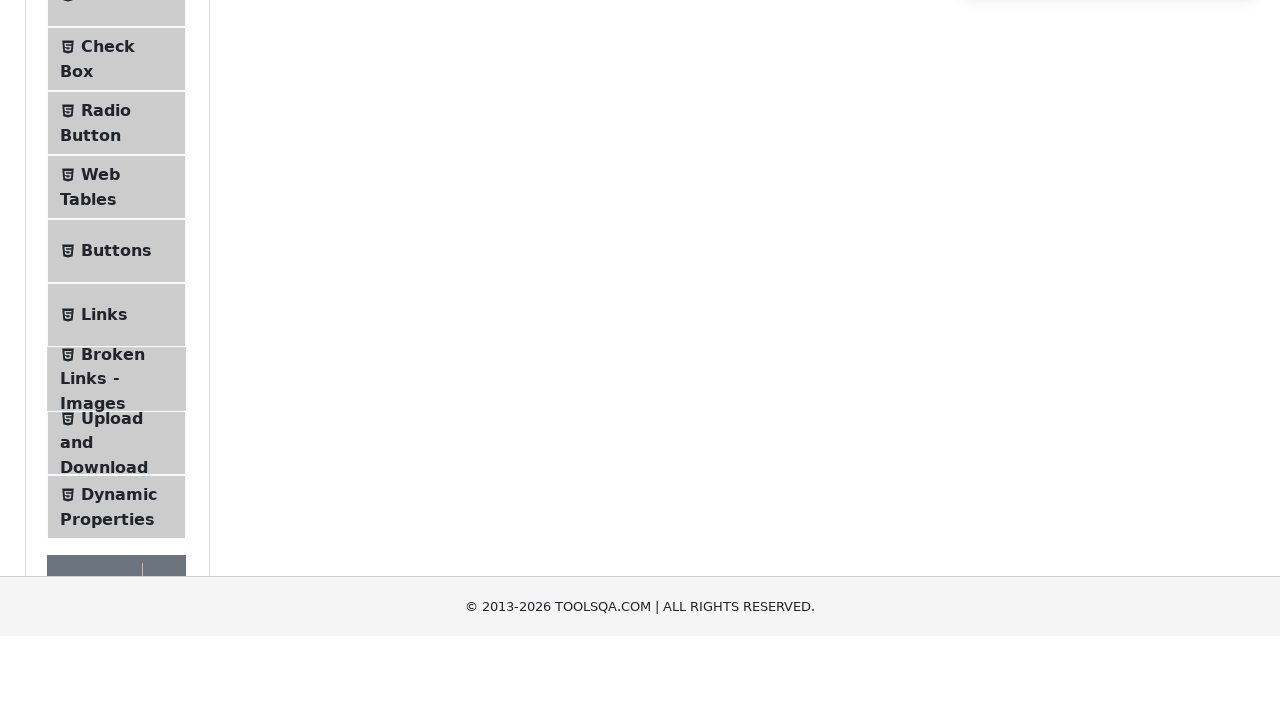

Clicked on Web Tables menu item at (100, 440) on text=Web Tables
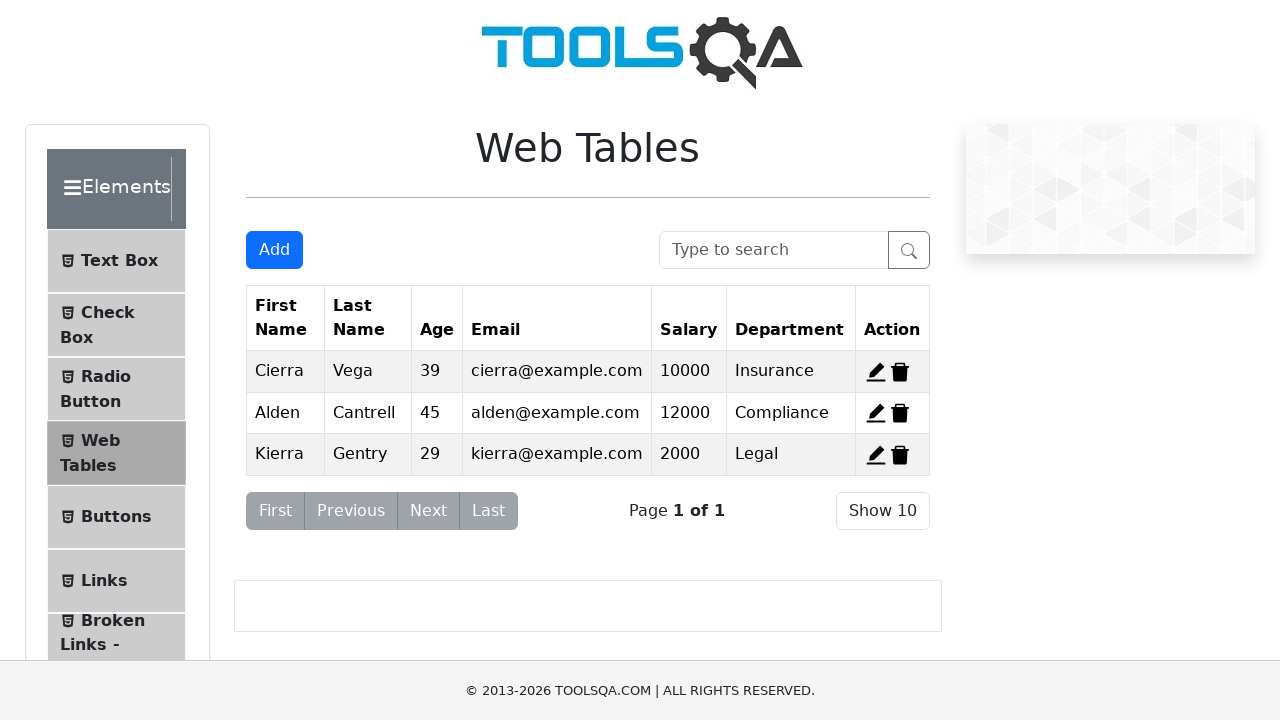

Clicked Add button to open registration form at (274, 250) on #addNewRecordButton
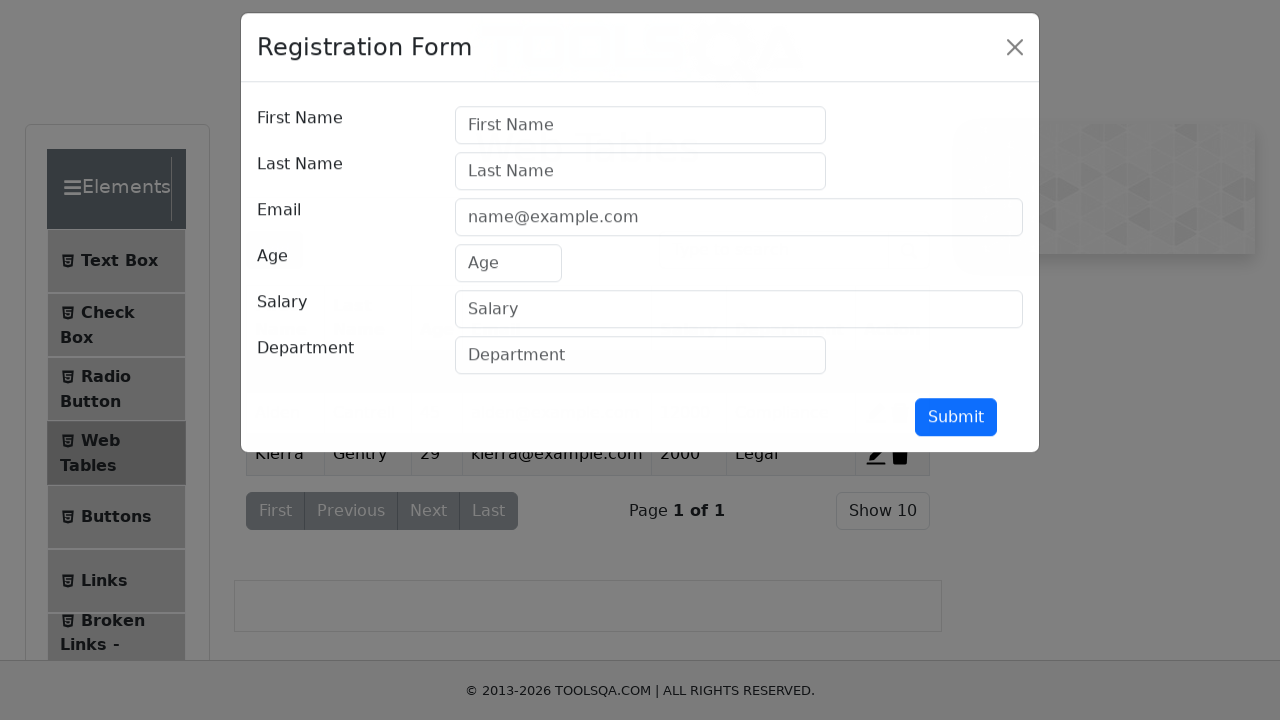

Filled first name field with 'Michael' on #firstName
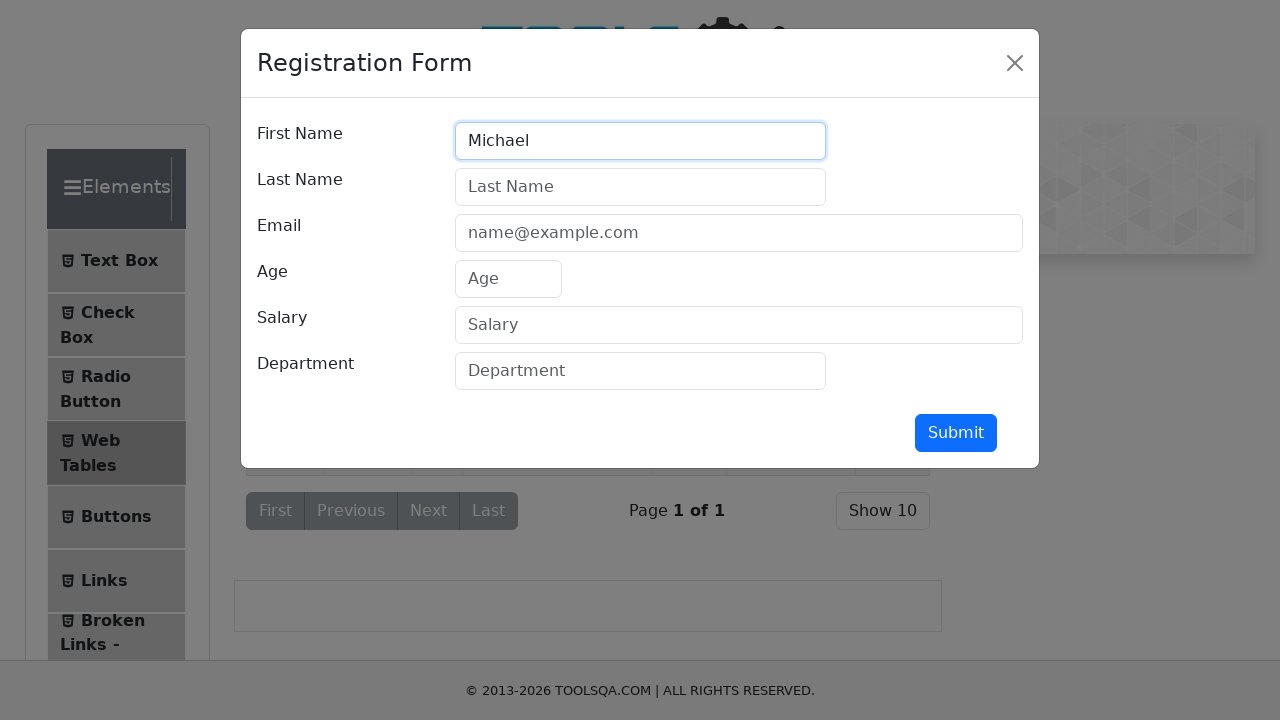

Filled last name field with 'Anderson' on #lastName
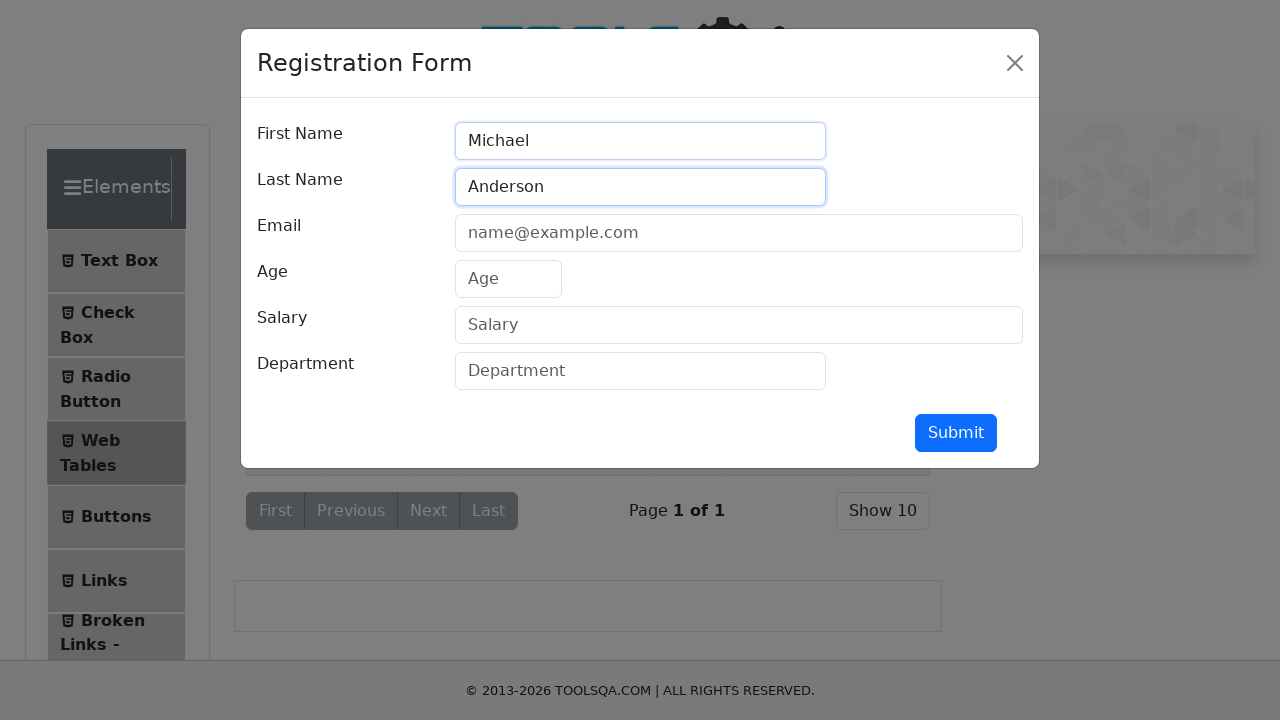

Filled email field with 'michael.anderson@example.com' on #userEmail
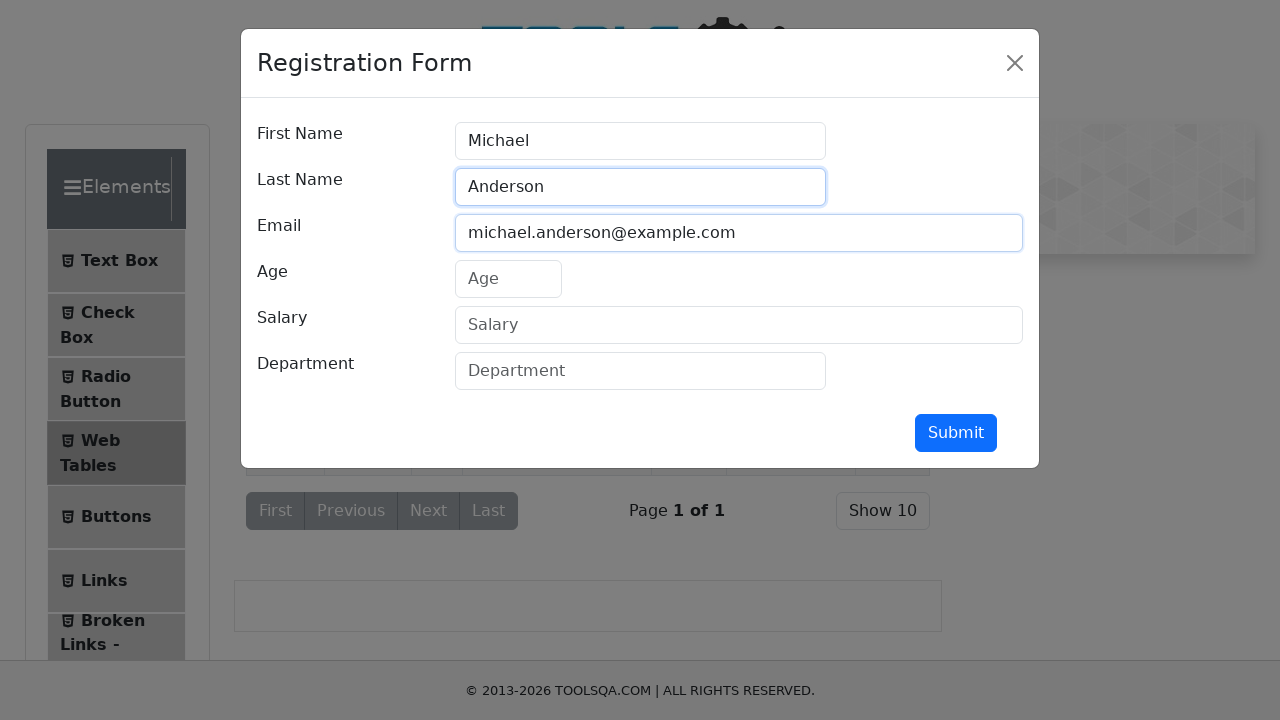

Filled age field with '32' on #age
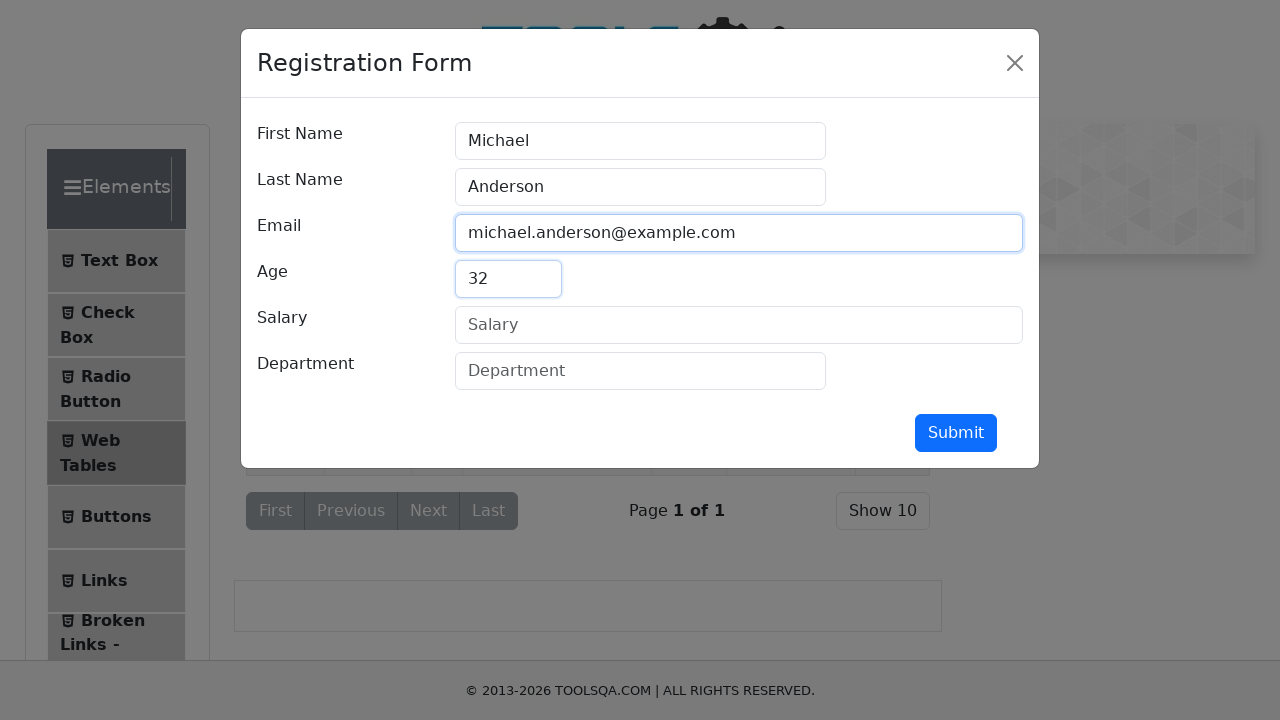

Filled salary field with '75000' on #salary
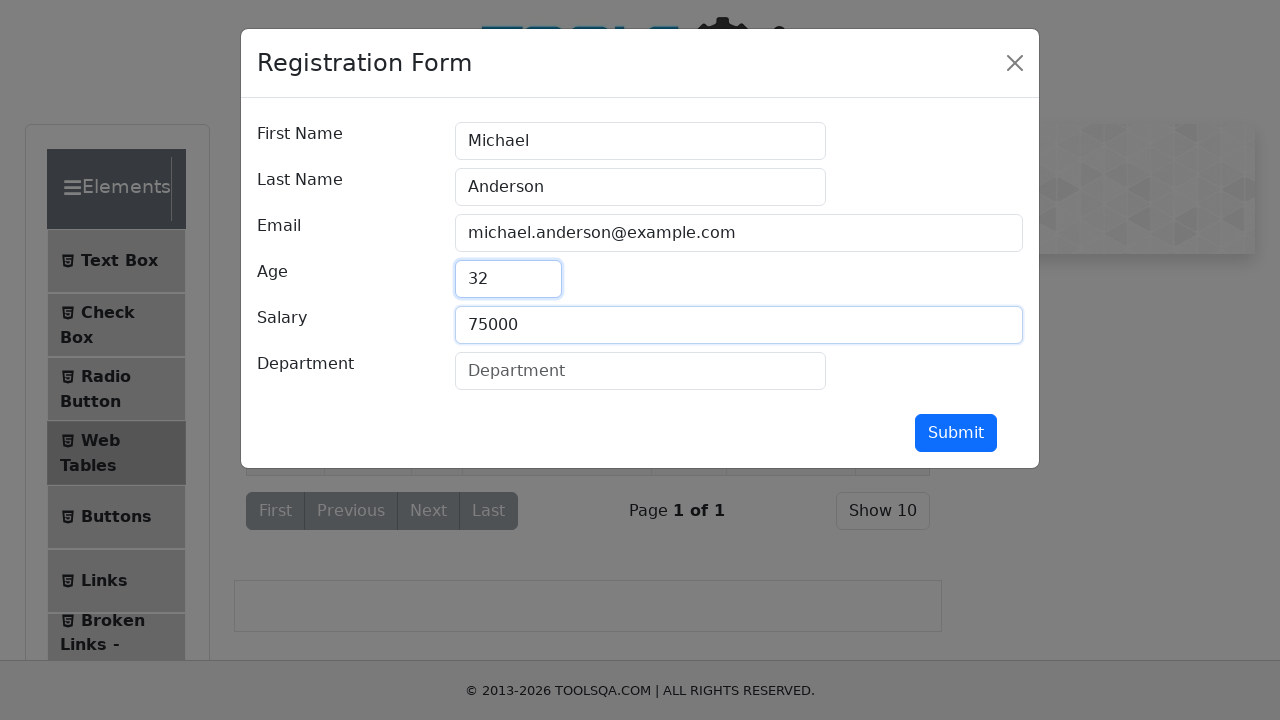

Filled department field with 'Engineering' on #department
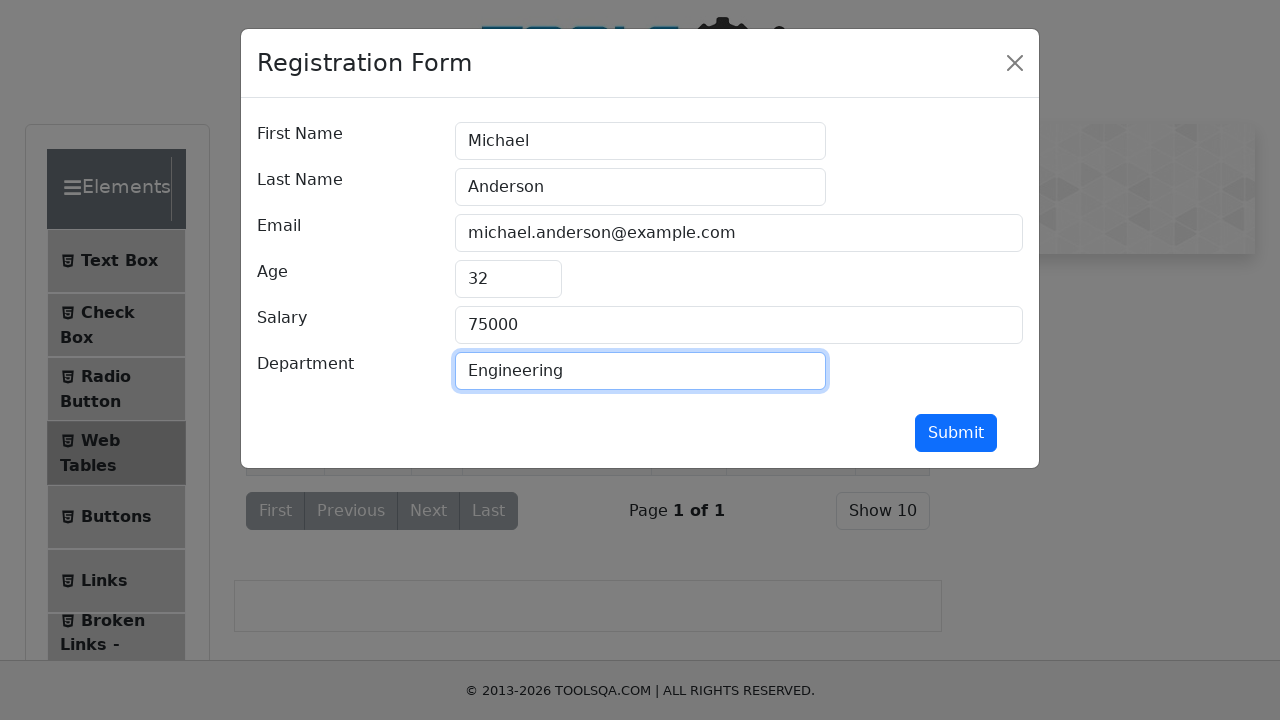

Clicked submit button to add new user to web table at (956, 433) on #submit
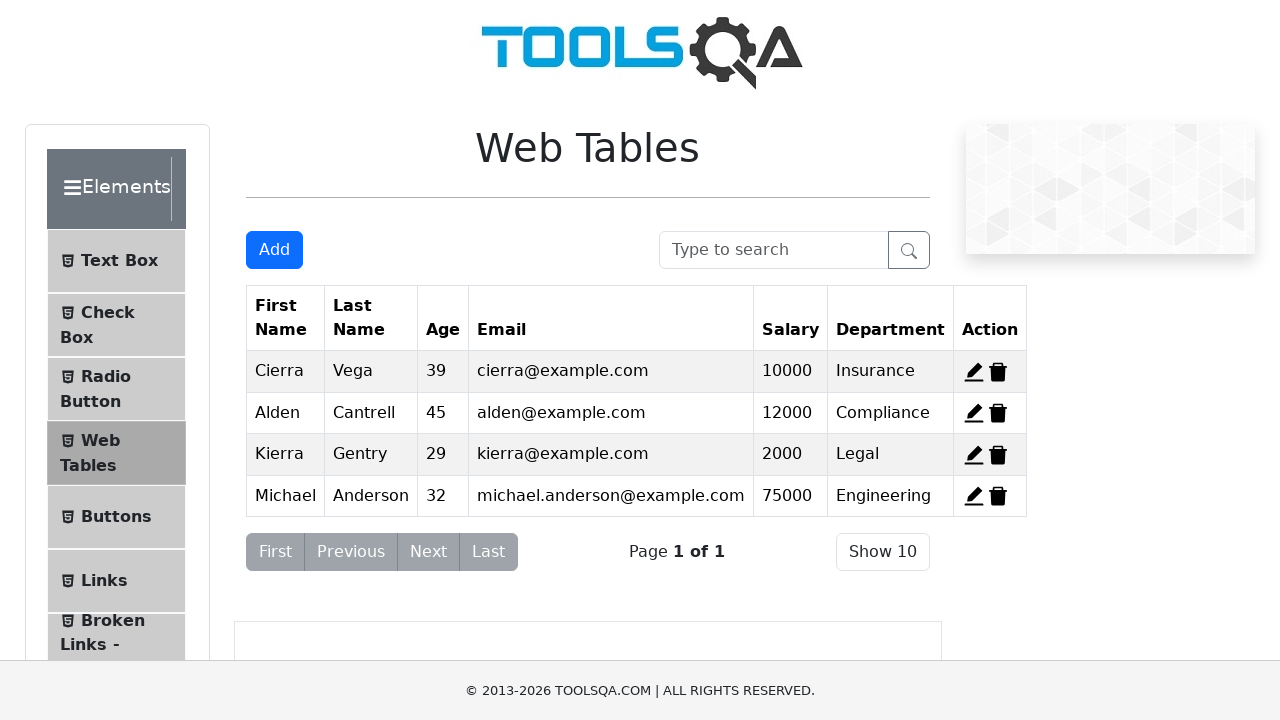

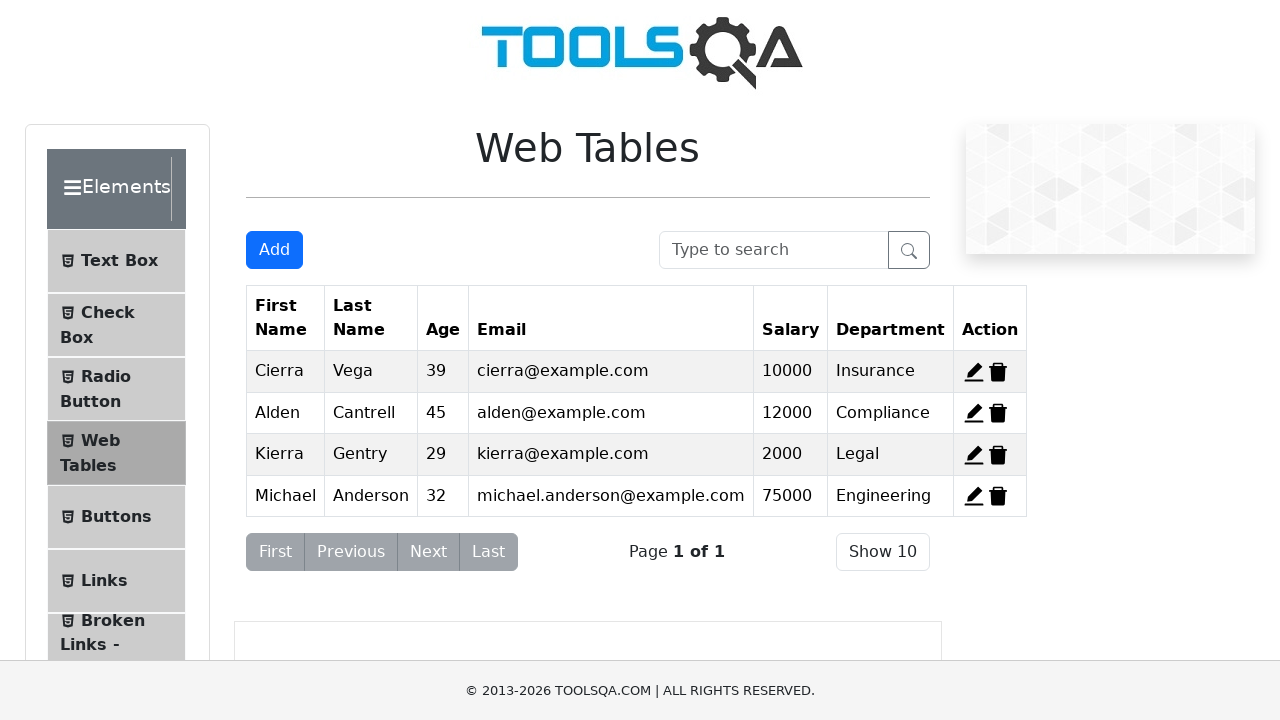